Tests clicking the first submit button on the jQuery UI Button demo page by navigating to the demo, switching to the iframe, and clicking the submit input.

Starting URL: https://jqueryui.com/

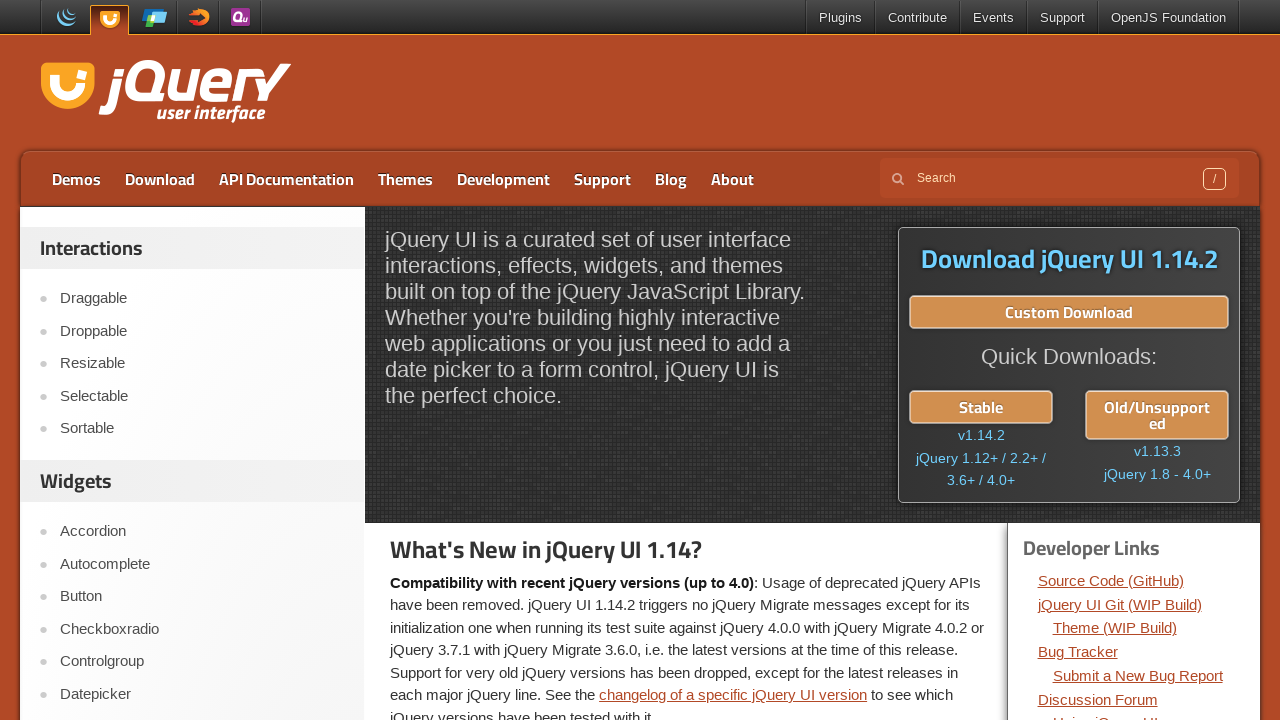

Clicked on Button link in the navigation at (202, 597) on xpath=//a[text()='Button']
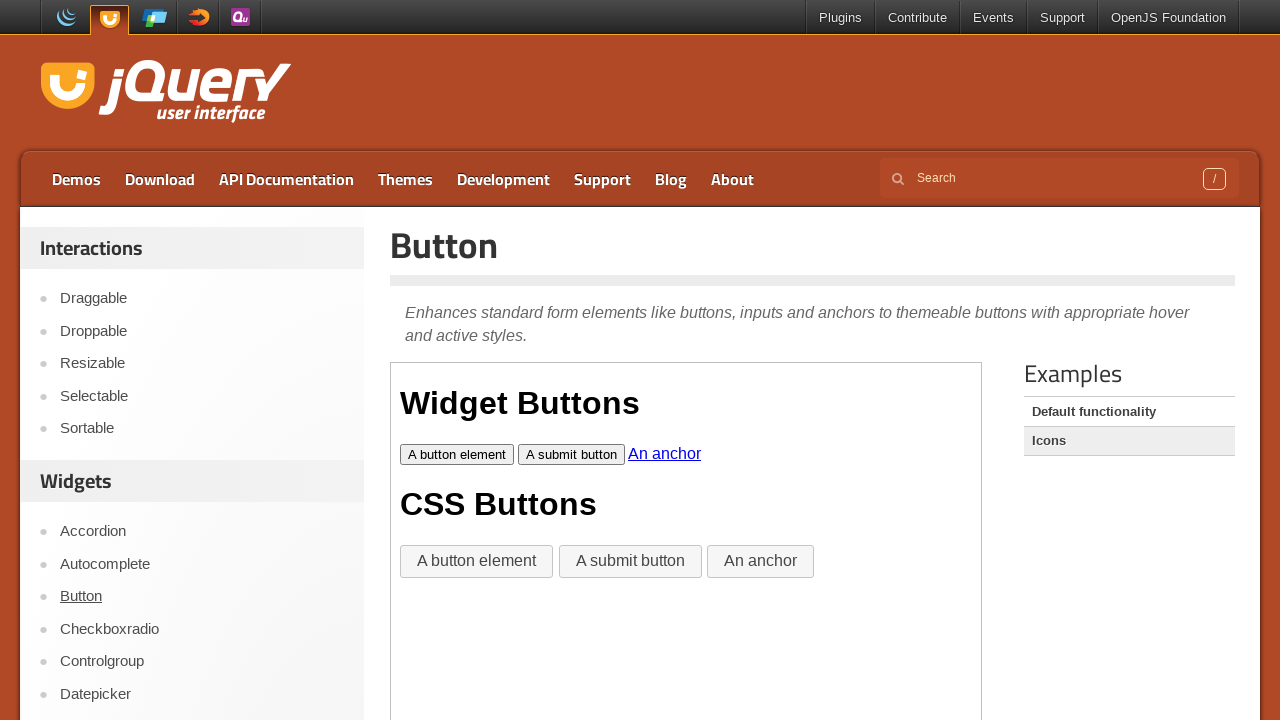

Located the demo iframe
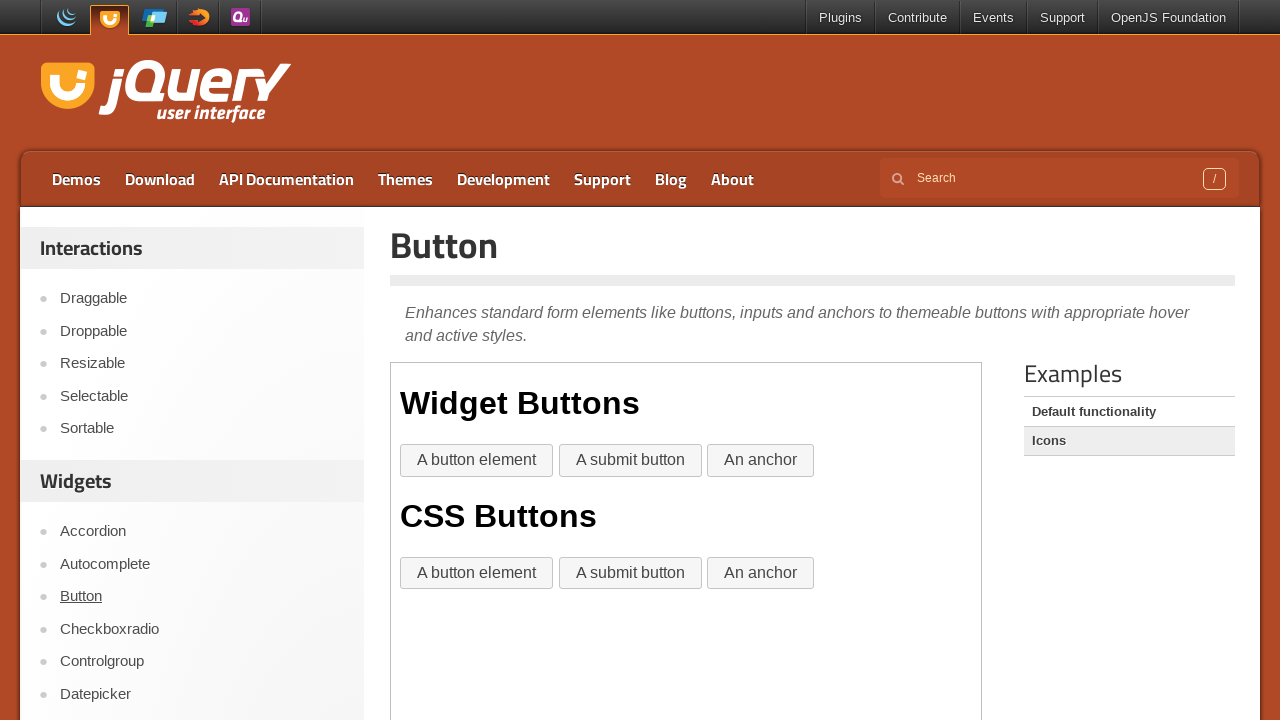

Clicked the first submit button in the iframe at (630, 461) on iframe.demo-frame >> nth=0 >> internal:control=enter-frame >> xpath=//input[@val
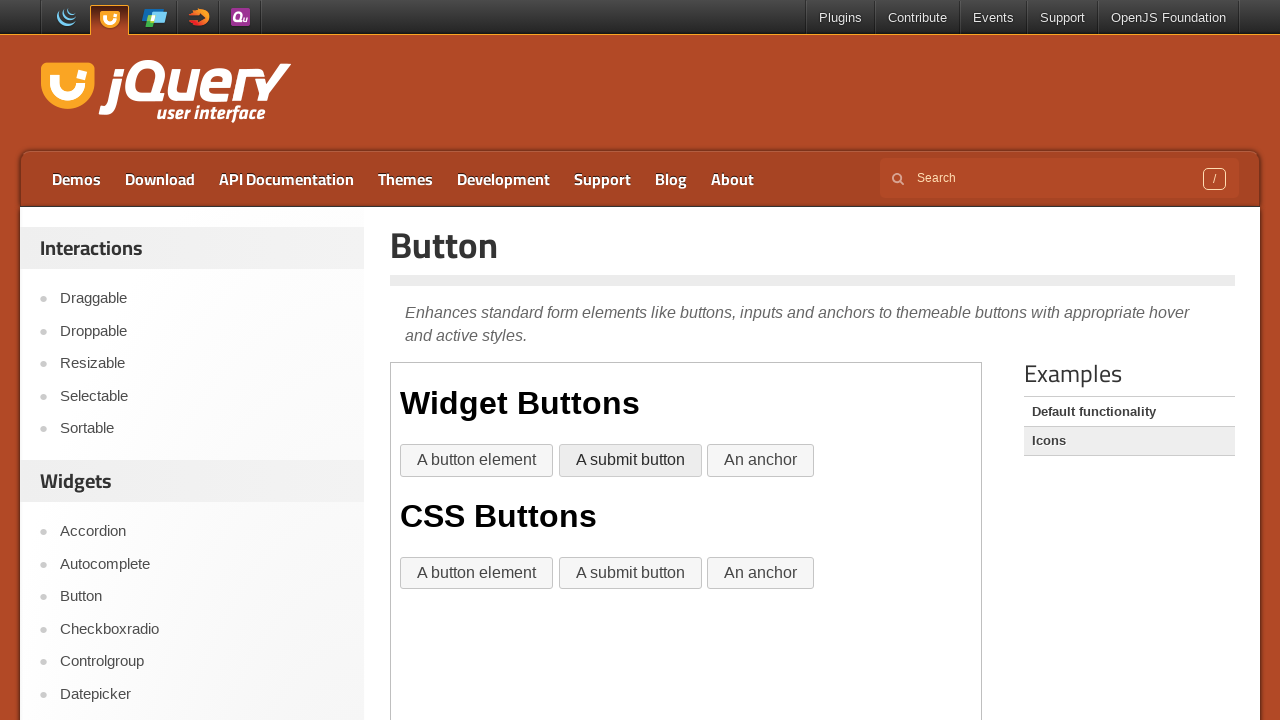

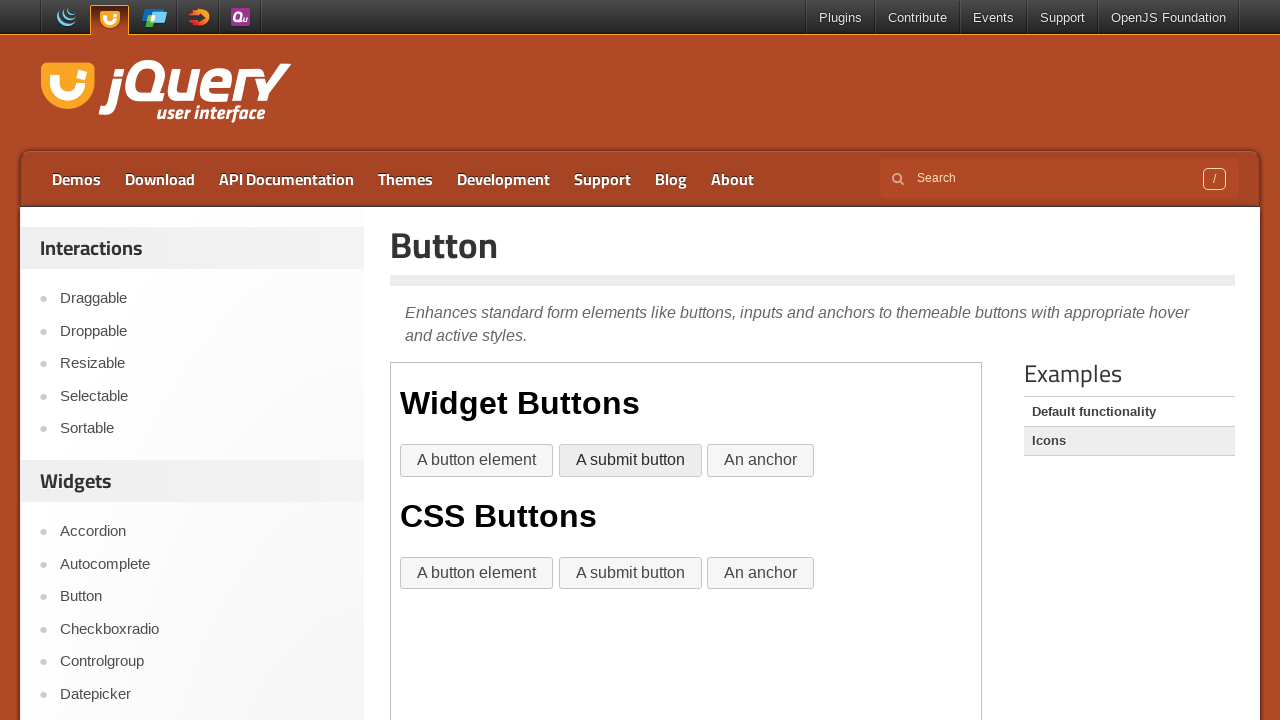